Visits the products page and verifies the page loads successfully with a status code below 400

Starting URL: https://next-app-phi-virid.vercel.app/products

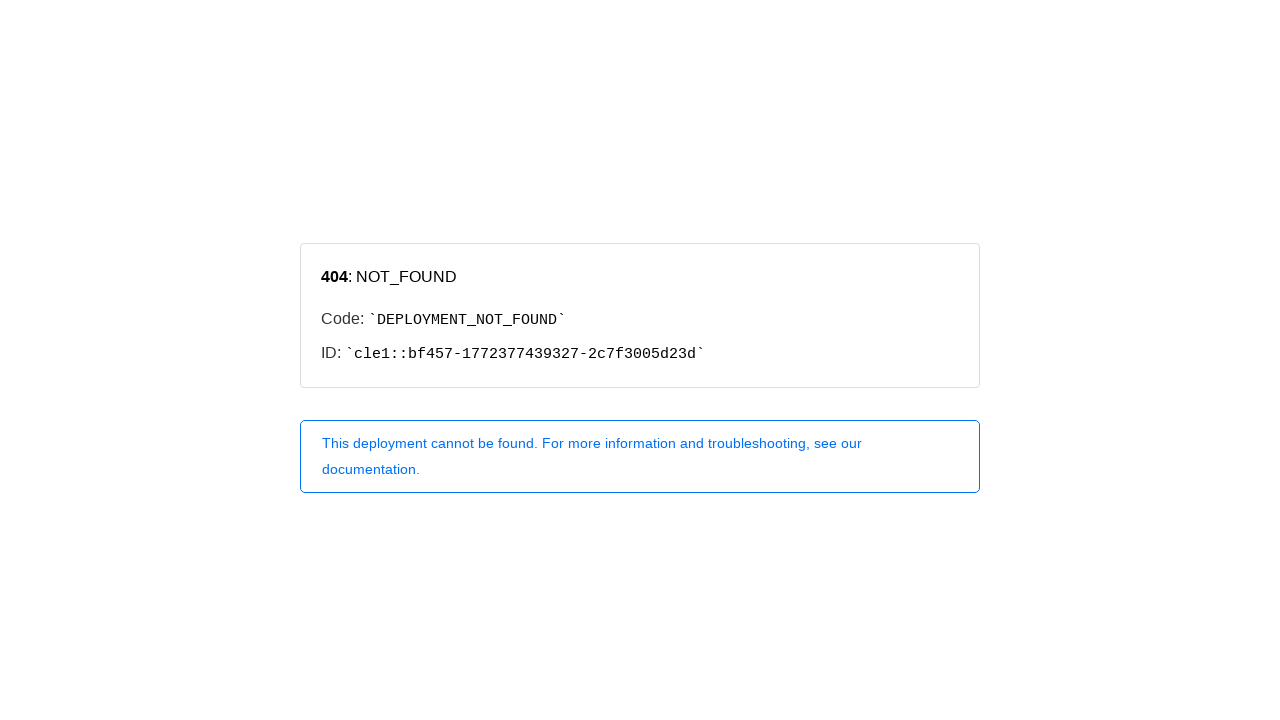

Navigated to products page
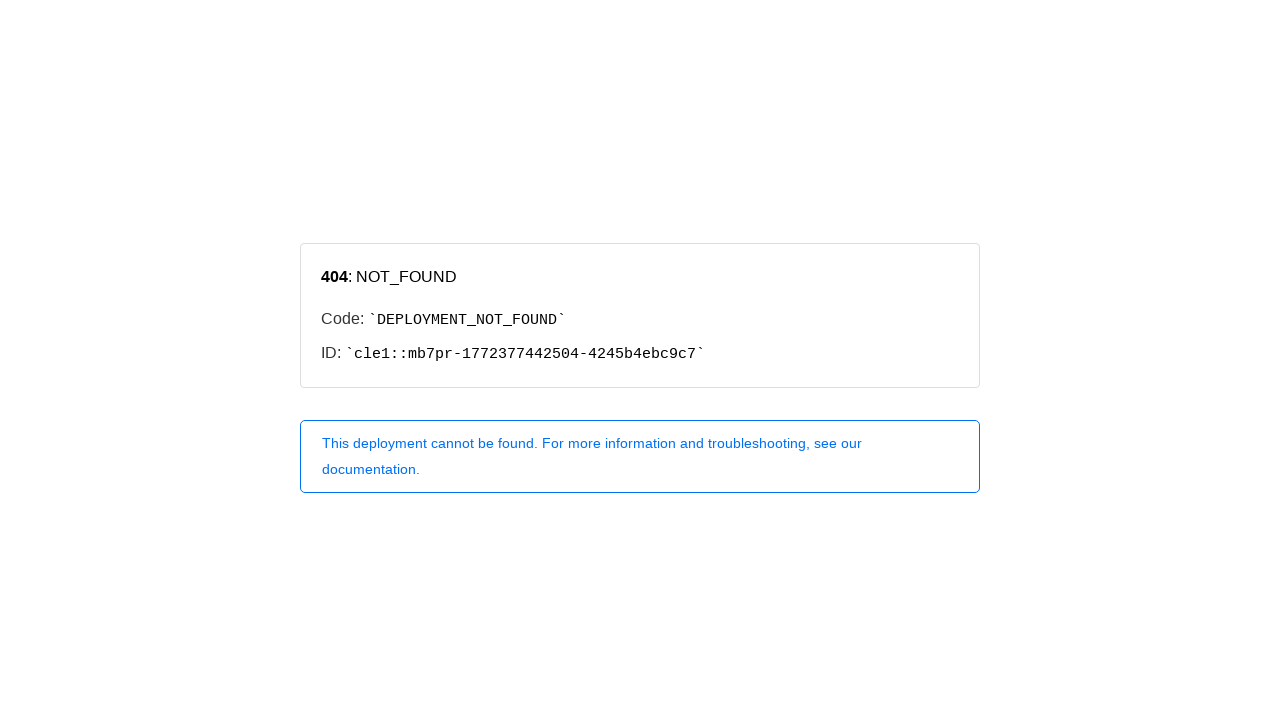

Page load state completed
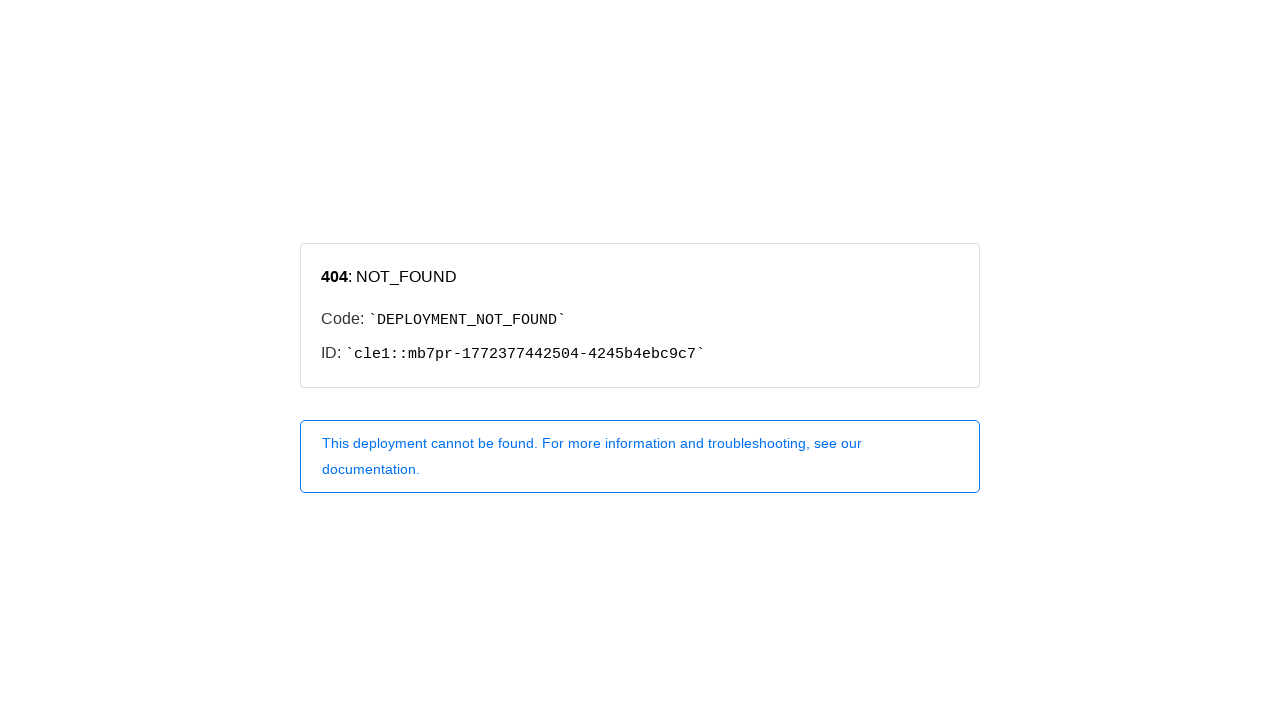

Body element is present, products page loaded successfully
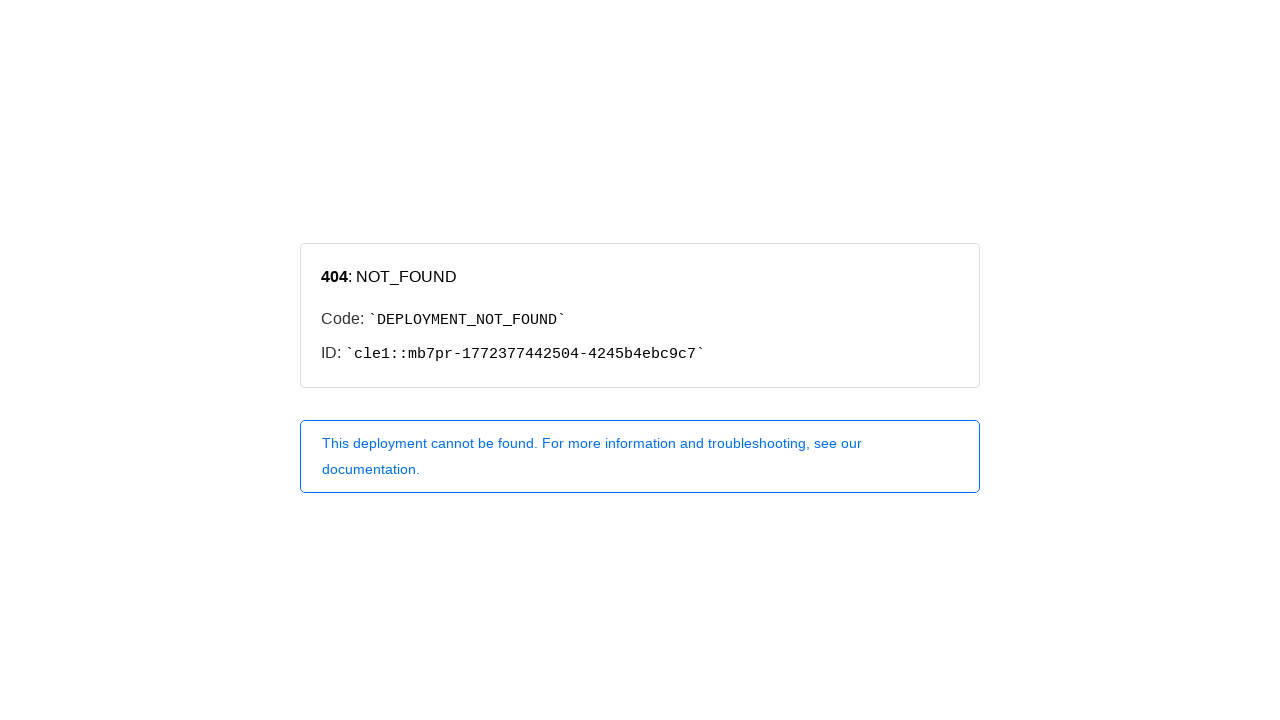

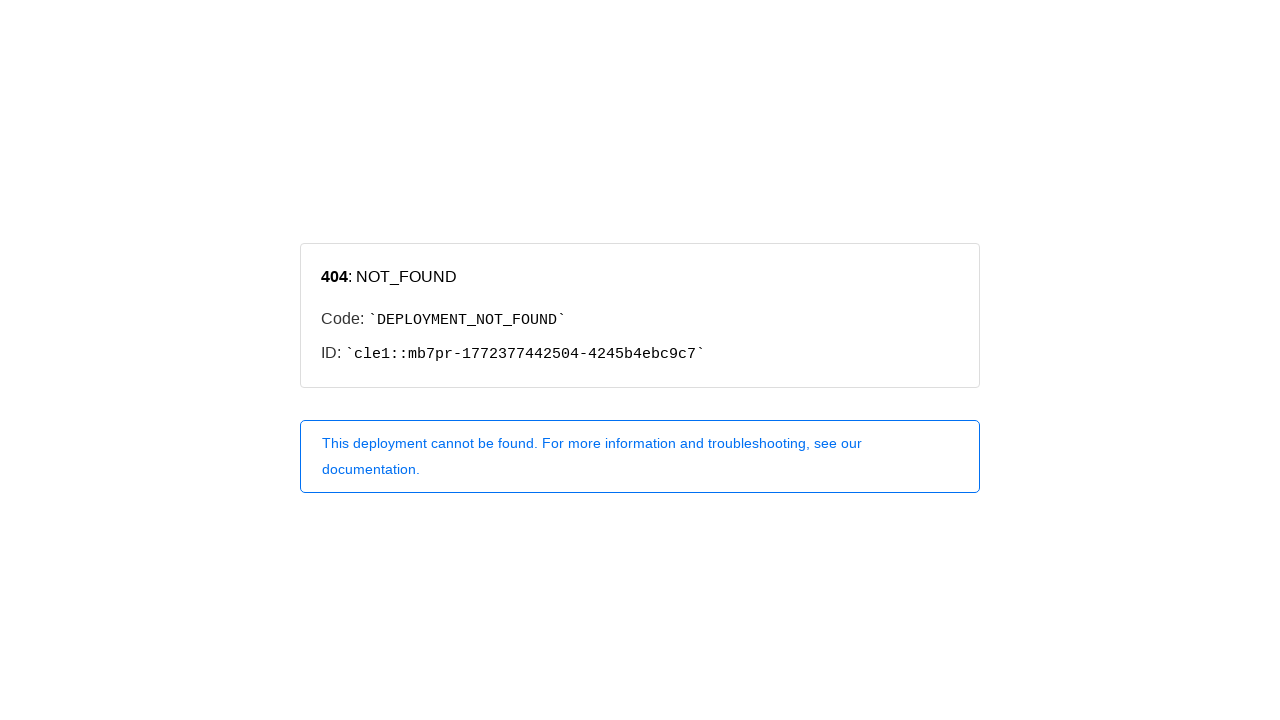